Tests Zappos homepage search functionality by entering "Green Shoes" in the search field and submitting the form

Starting URL: https://www.zappos.com

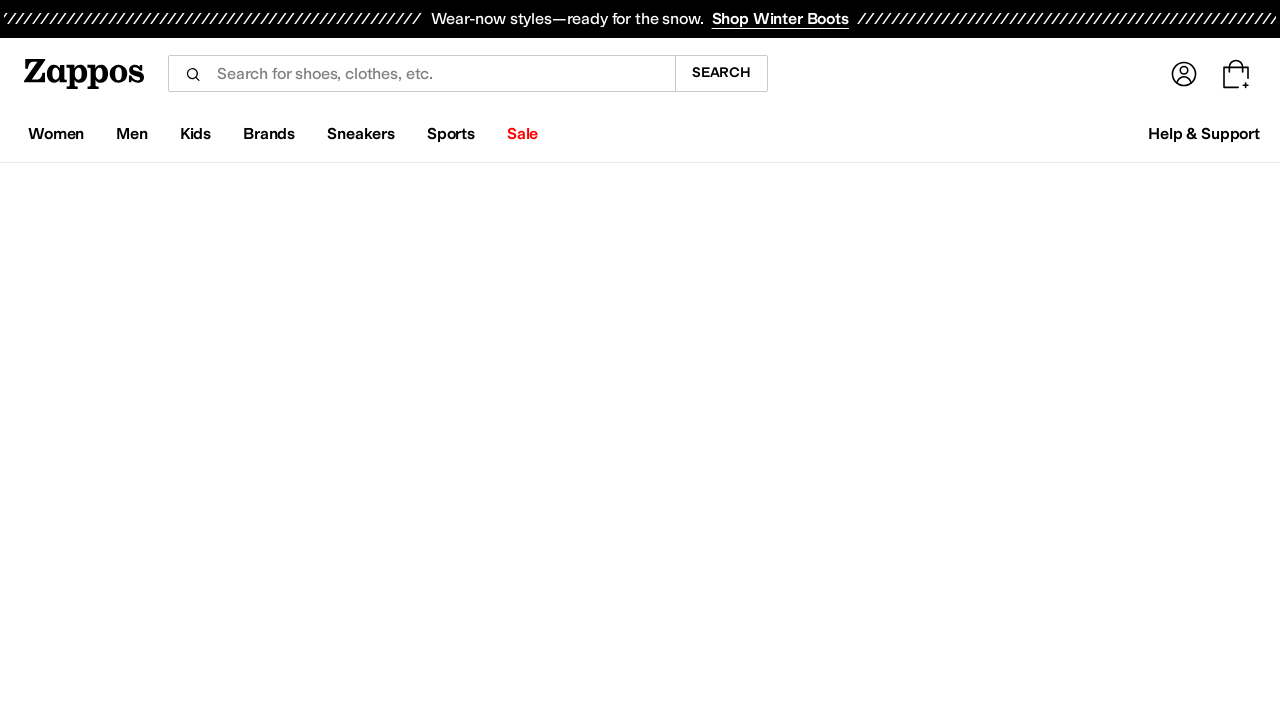

Filled search field with 'Green Shoes' on input[name='term']
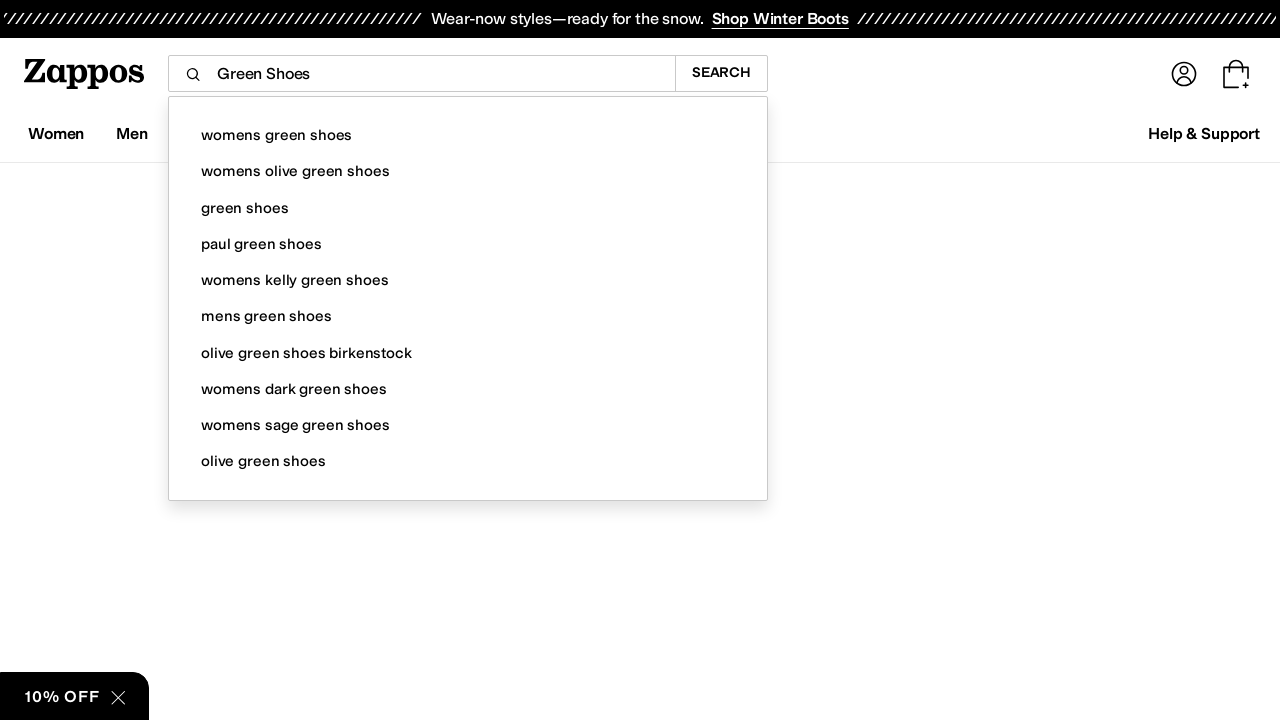

Pressed Enter to submit search form on input[name='term']
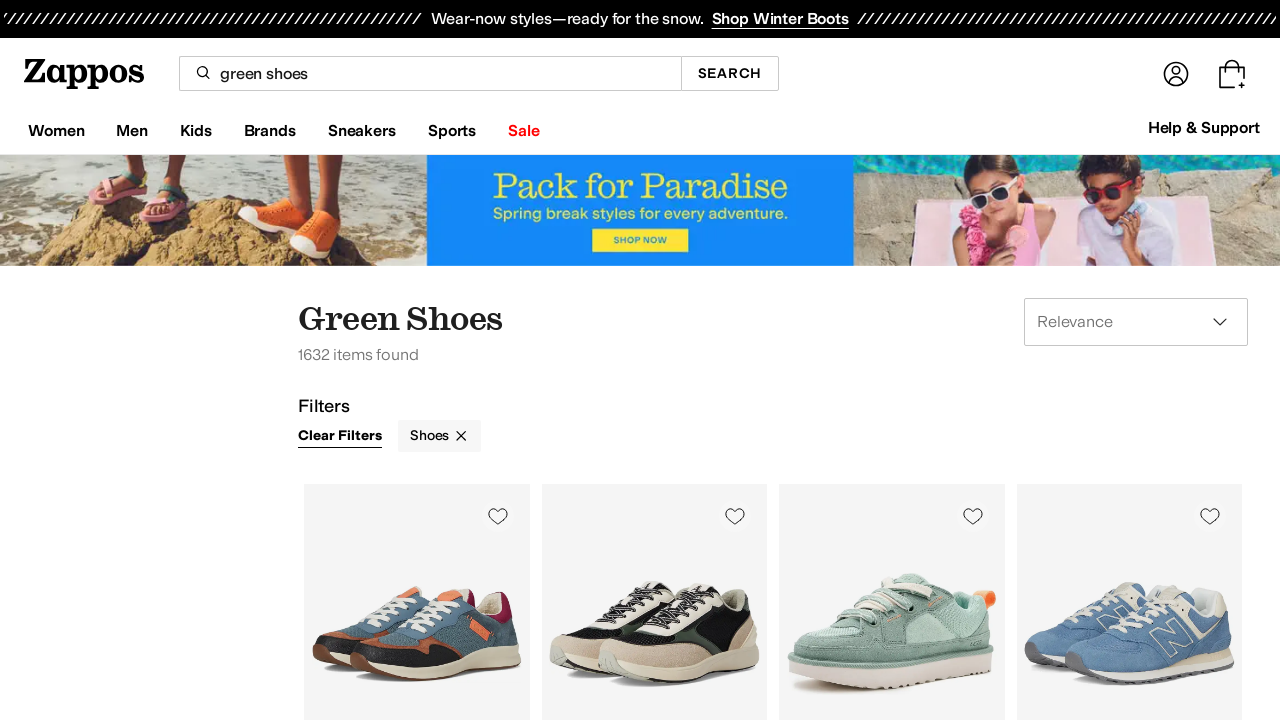

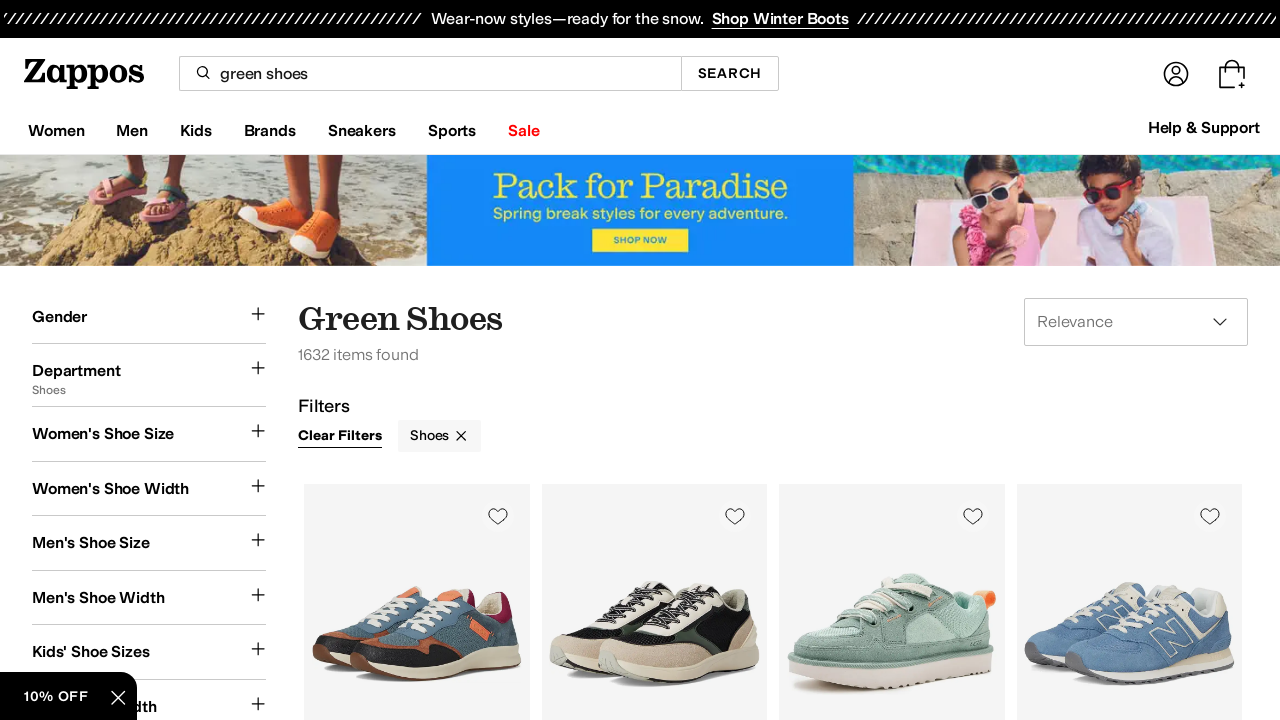